Tests a form by entering a message in an input field, clicking an update button, and verifying the message appears in the output

Starting URL: http://r4d4.info/form-button-label

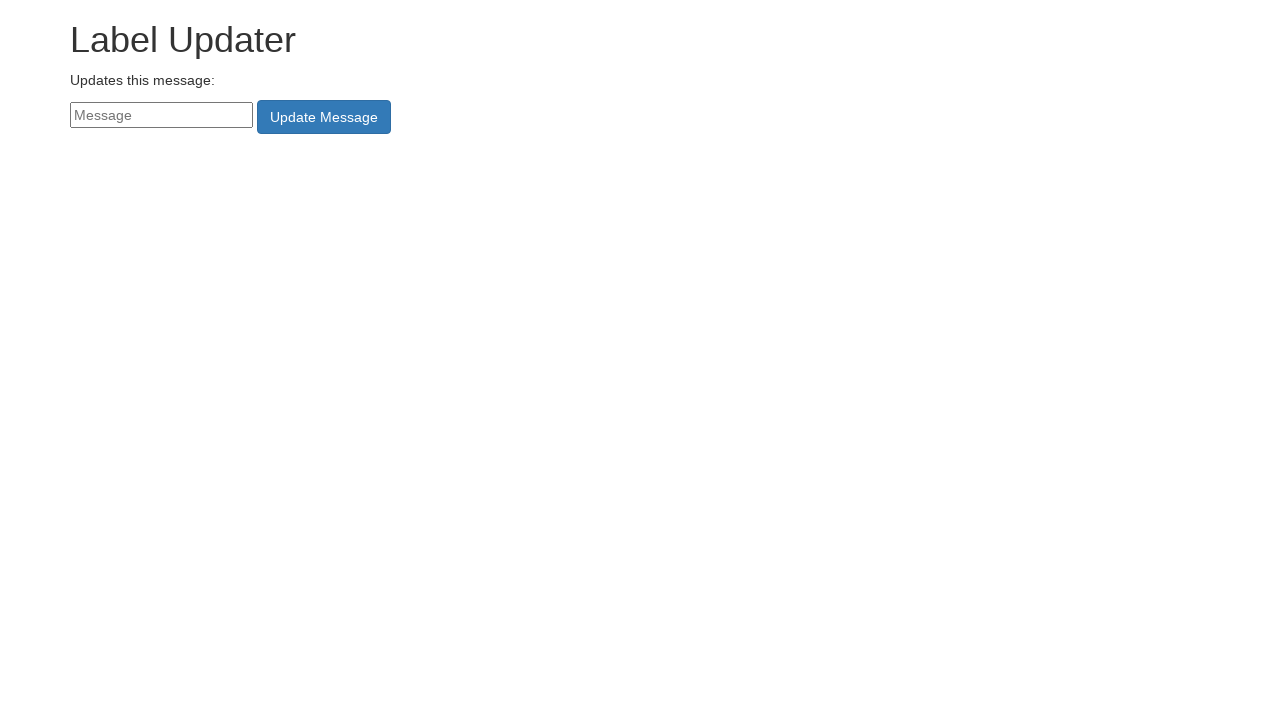

Filled message input field with 'Greetings' on input#messageNew
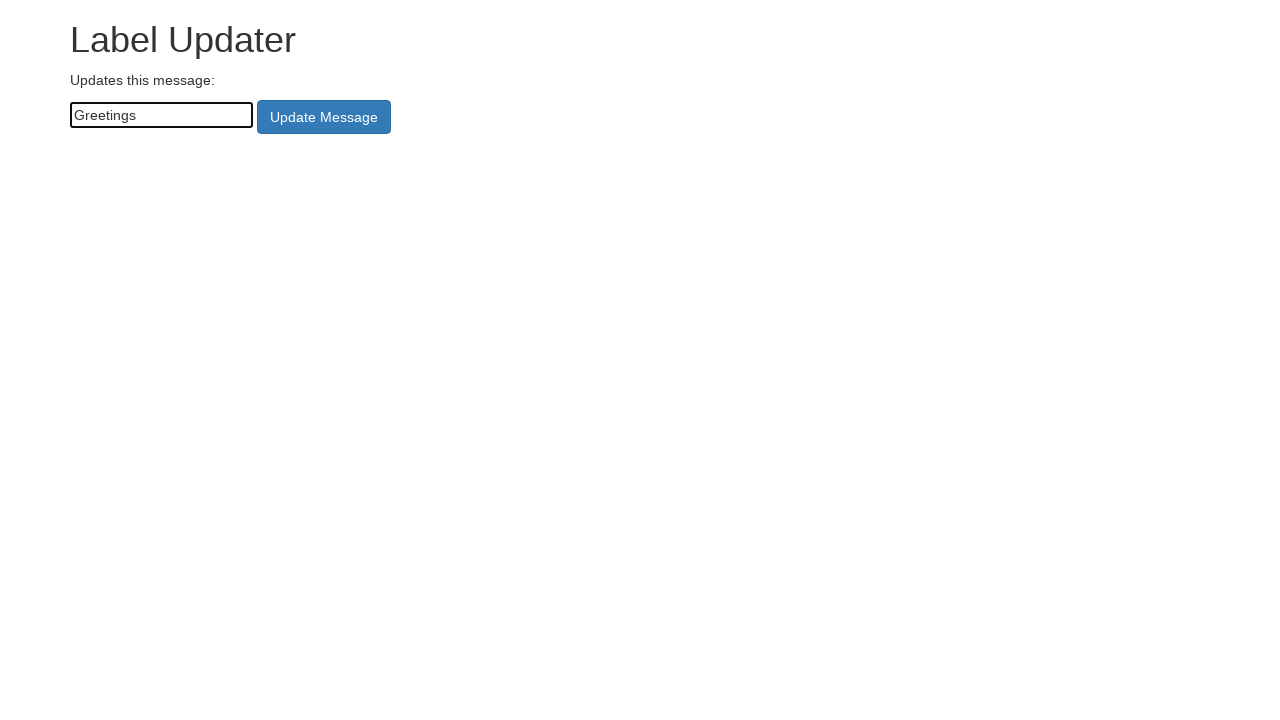

Update button became visible
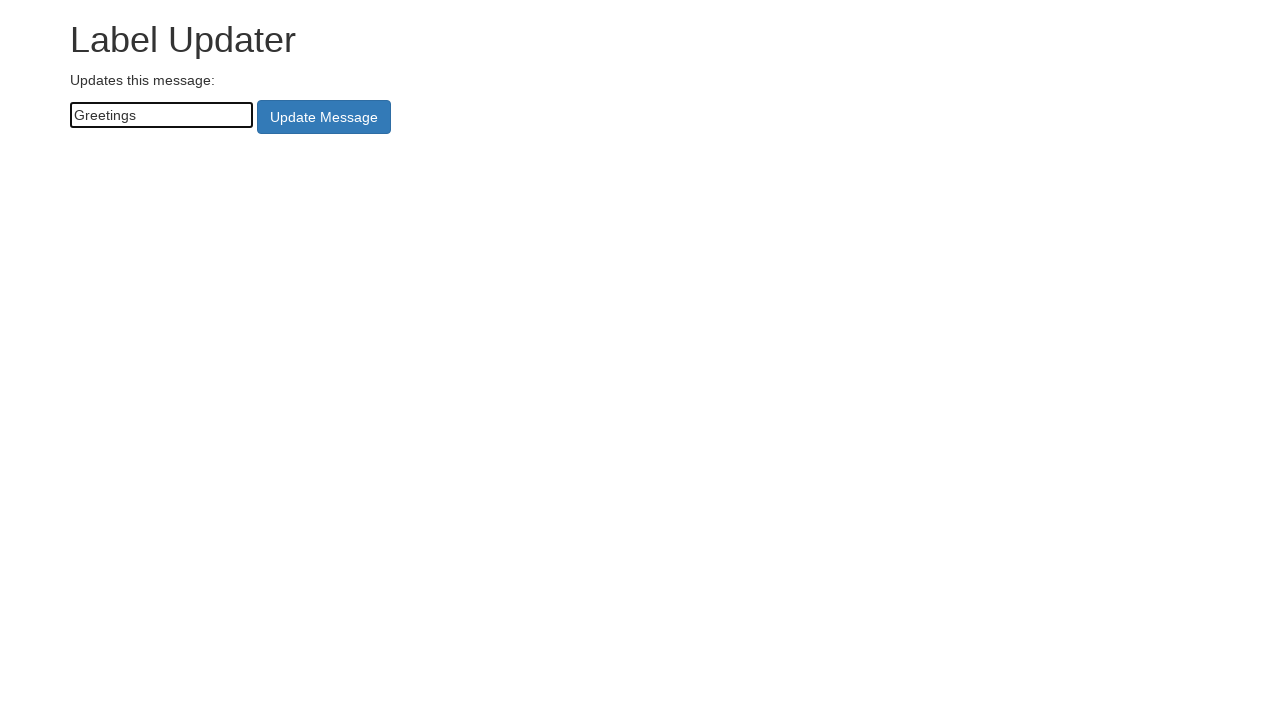

Clicked update button at (324, 117) on xpath=//button[@id='changer']
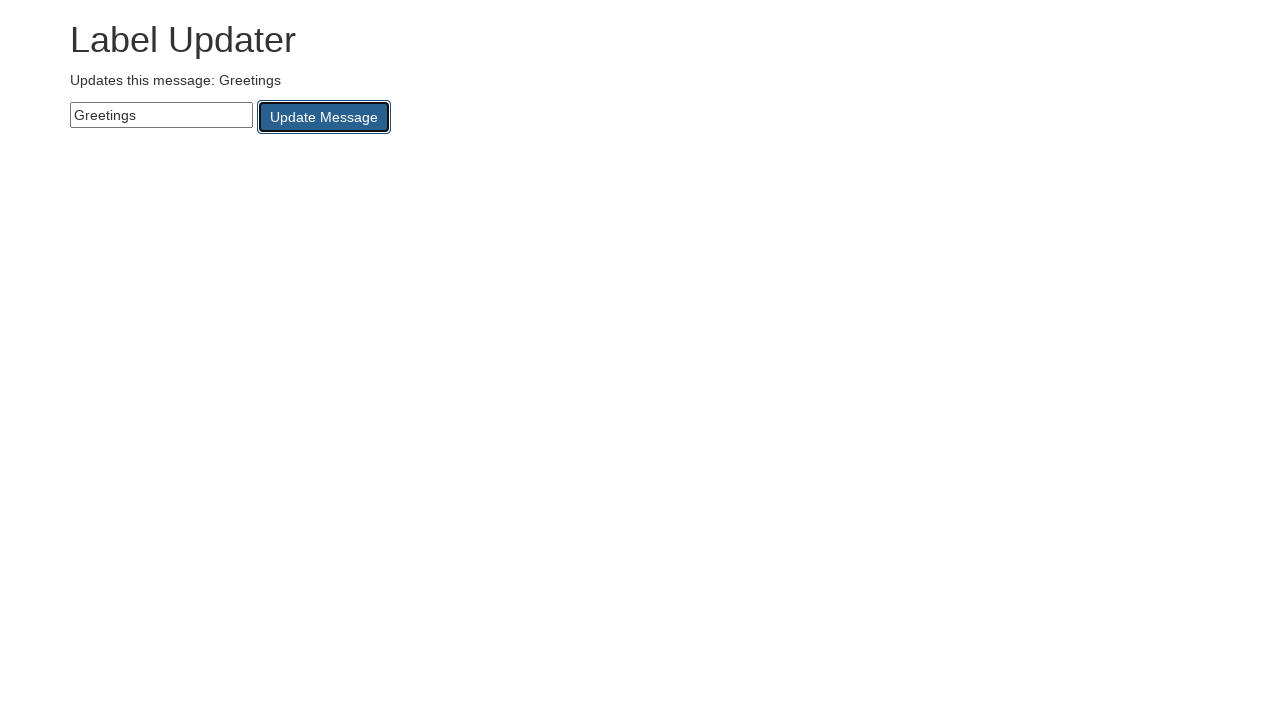

Retrieved output text from page
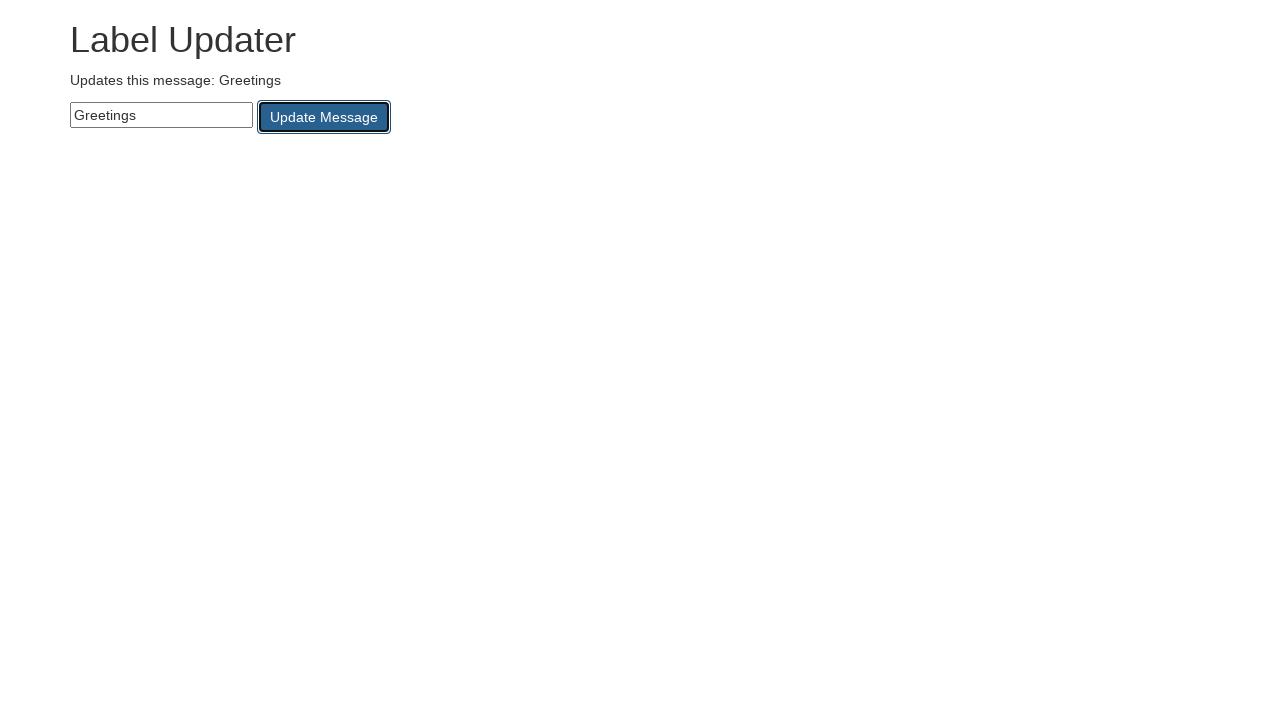

Verified that 'Greetings' appears in the output
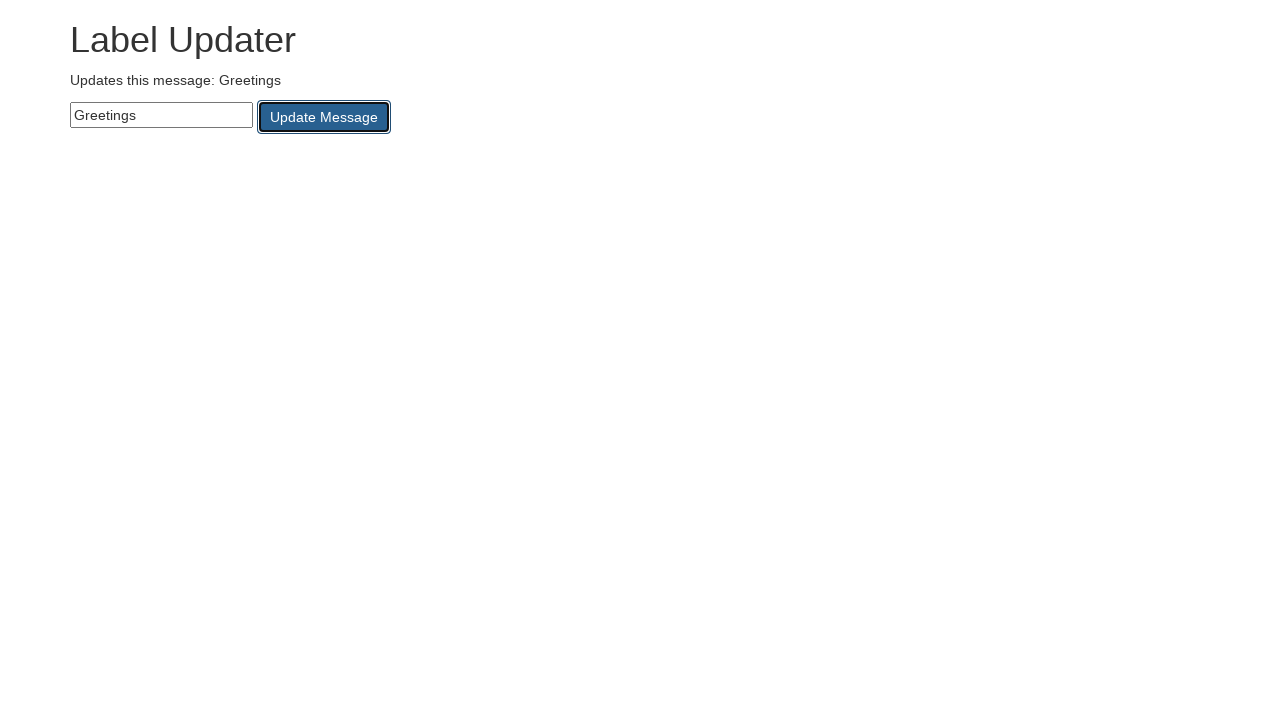

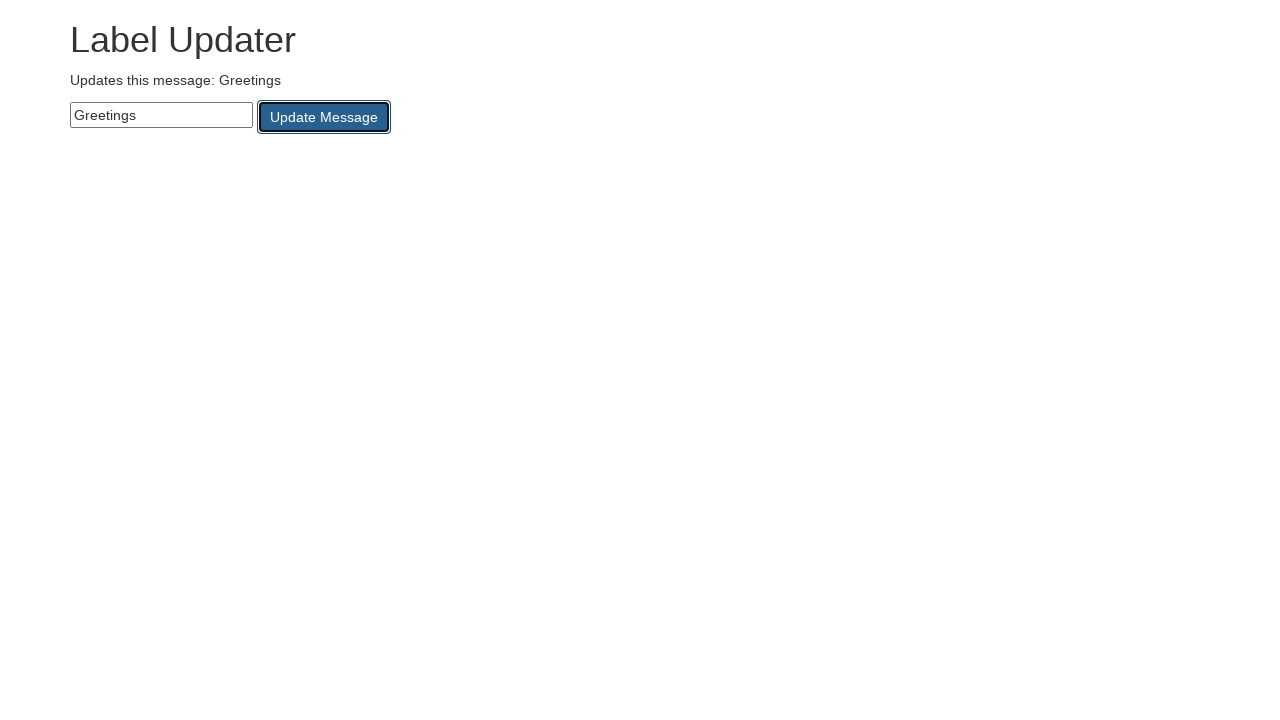